Tests that the currently applied filter link is highlighted with selected class

Starting URL: https://demo.playwright.dev/todomvc

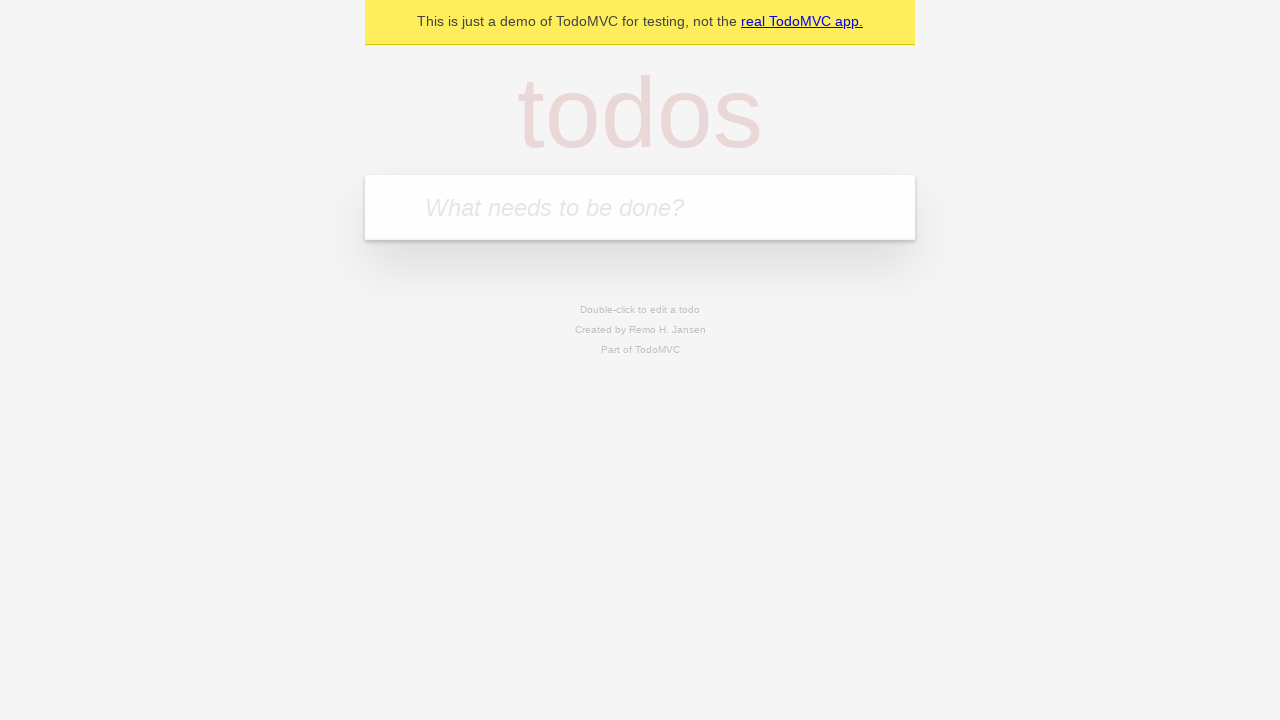

Filled todo input with 'buy some cheese' on internal:attr=[placeholder="What needs to be done?"i]
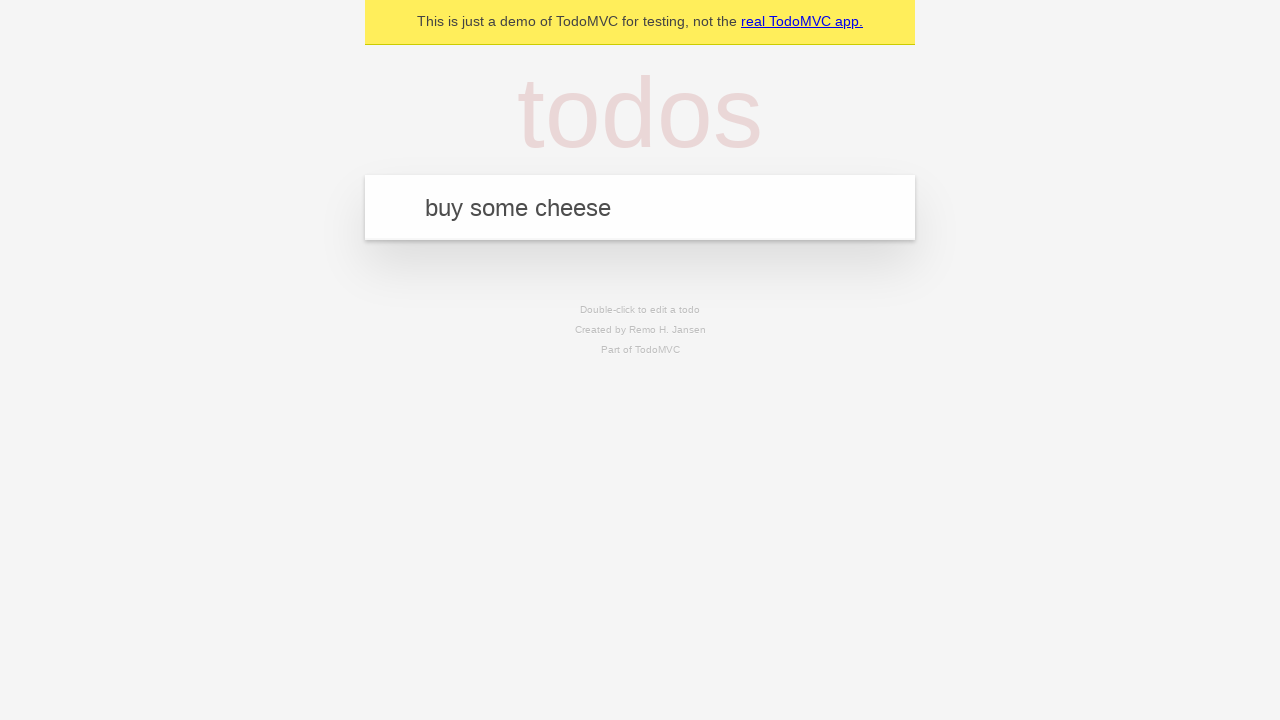

Pressed Enter to create todo 'buy some cheese' on internal:attr=[placeholder="What needs to be done?"i]
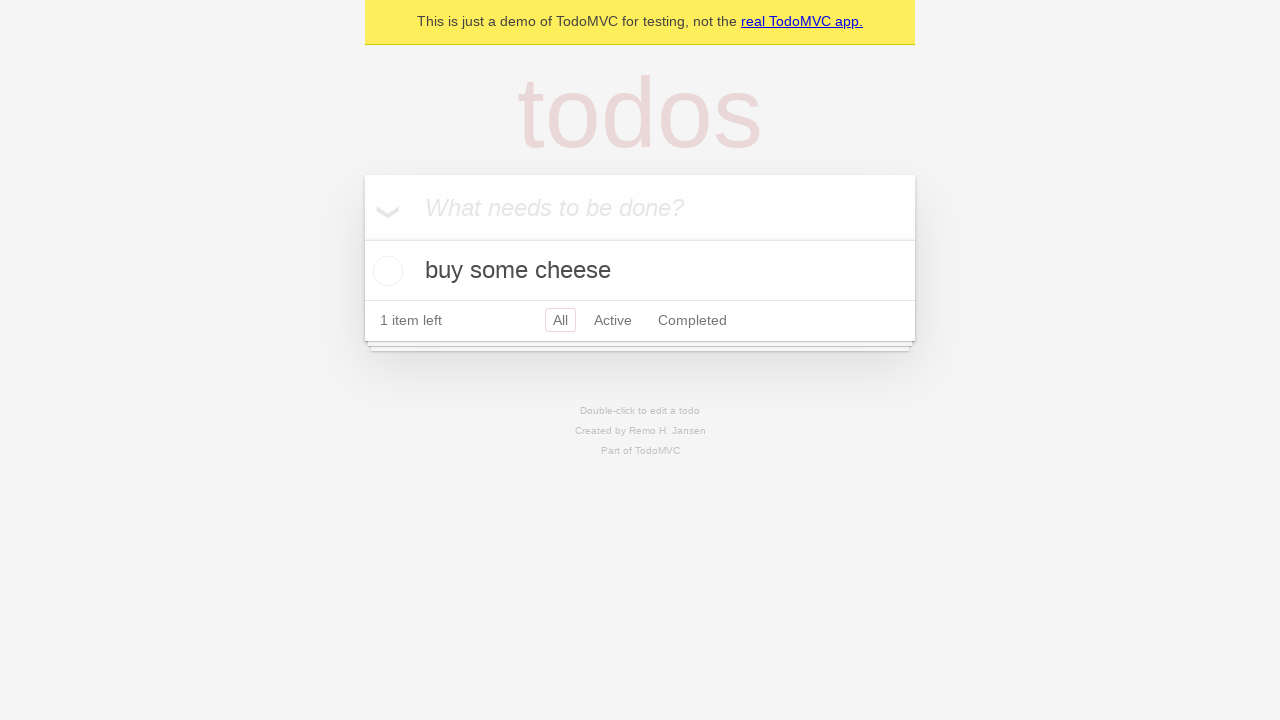

Filled todo input with 'feed the cat' on internal:attr=[placeholder="What needs to be done?"i]
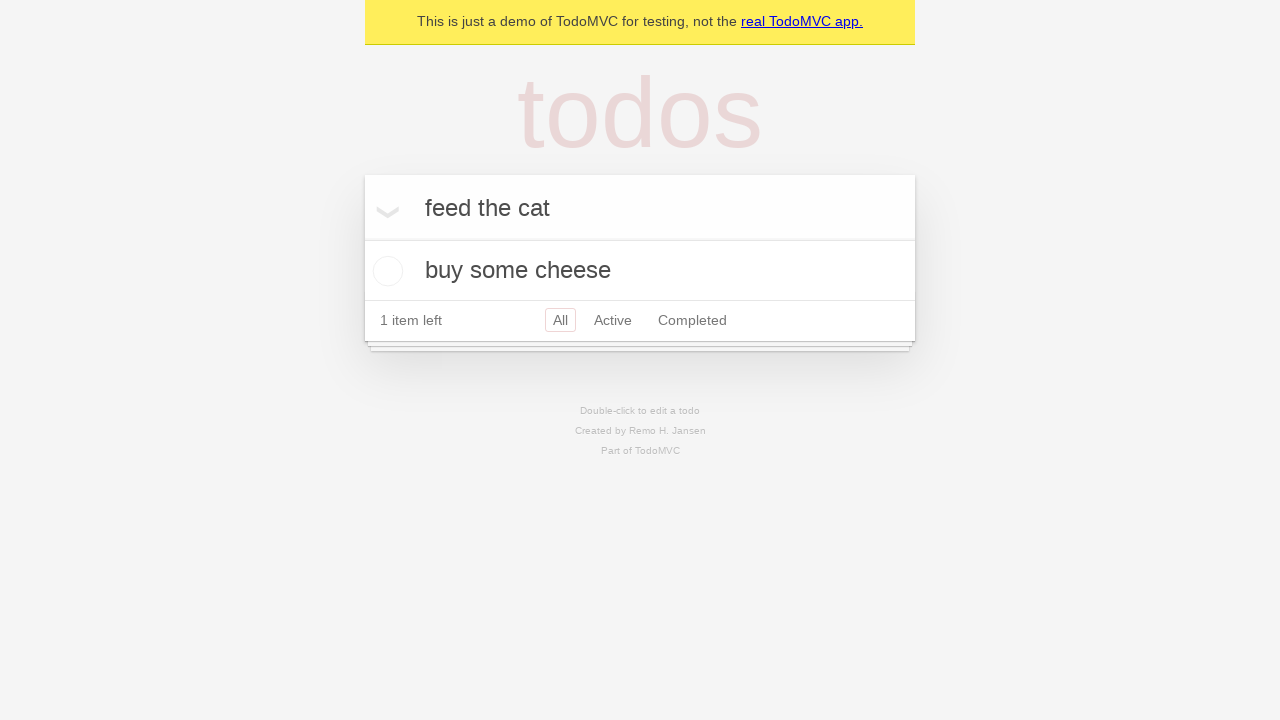

Pressed Enter to create todo 'feed the cat' on internal:attr=[placeholder="What needs to be done?"i]
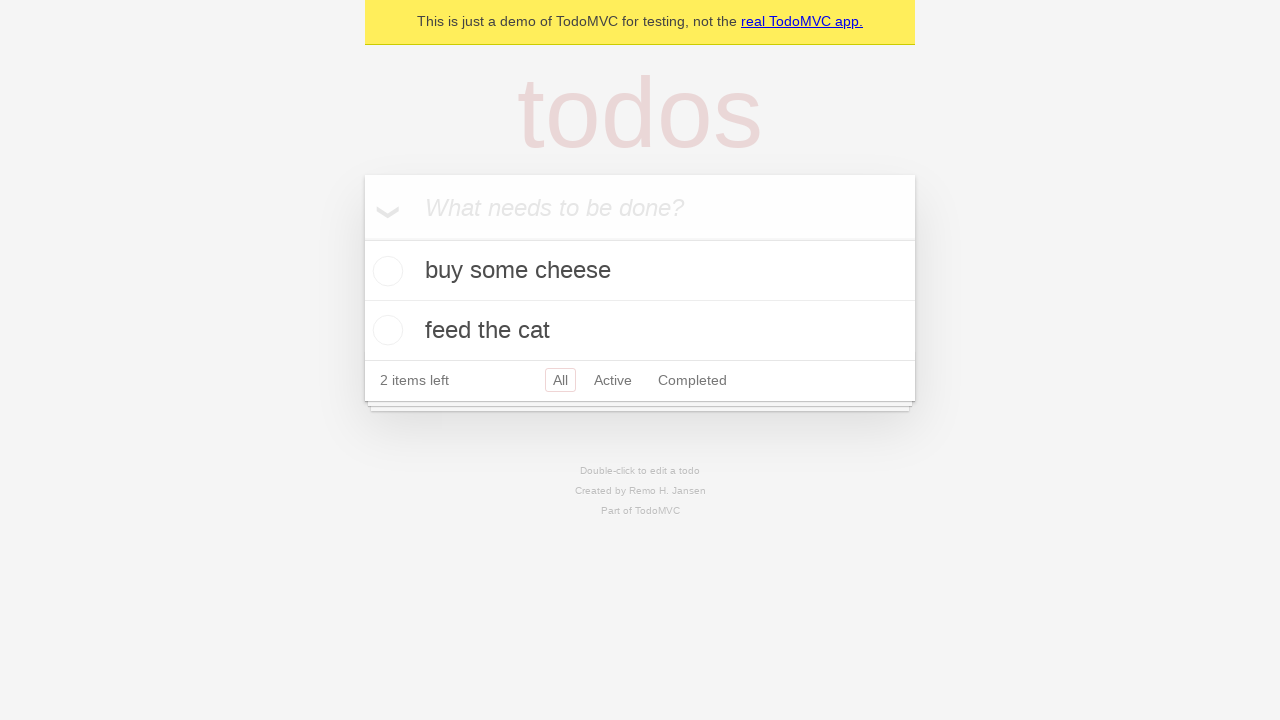

Filled todo input with 'book a doctors appointment' on internal:attr=[placeholder="What needs to be done?"i]
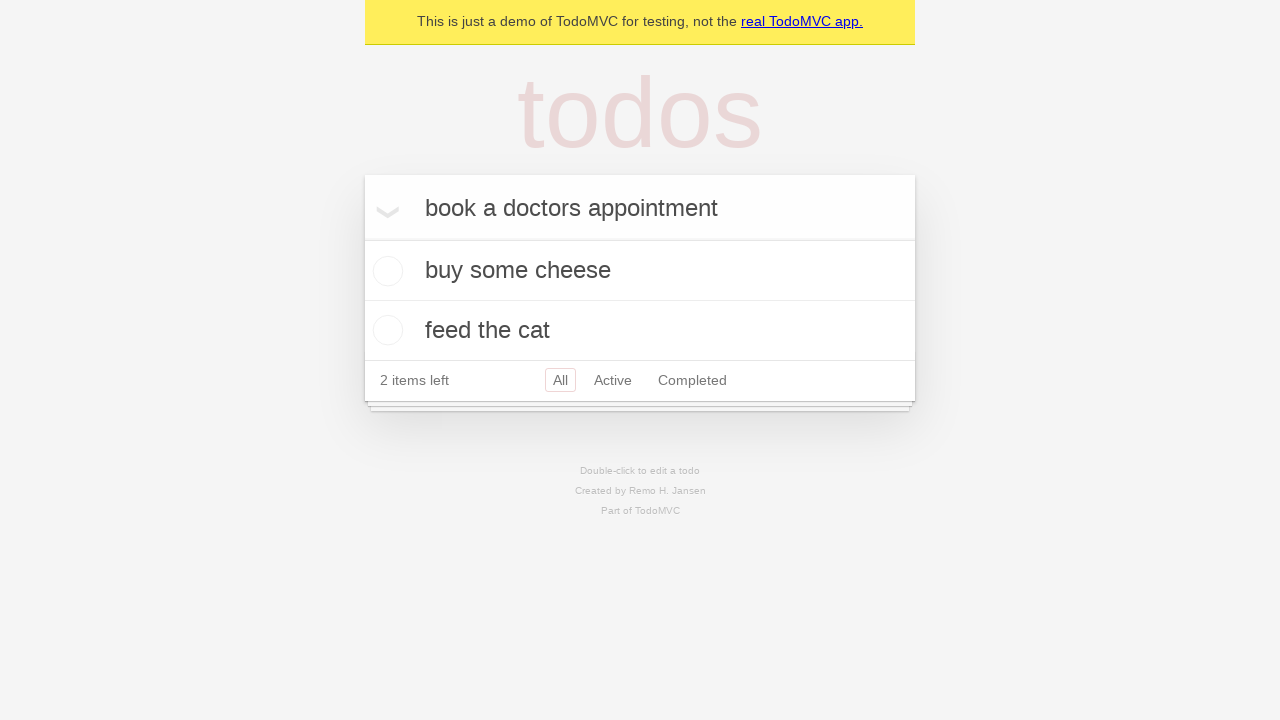

Pressed Enter to create todo 'book a doctors appointment' on internal:attr=[placeholder="What needs to be done?"i]
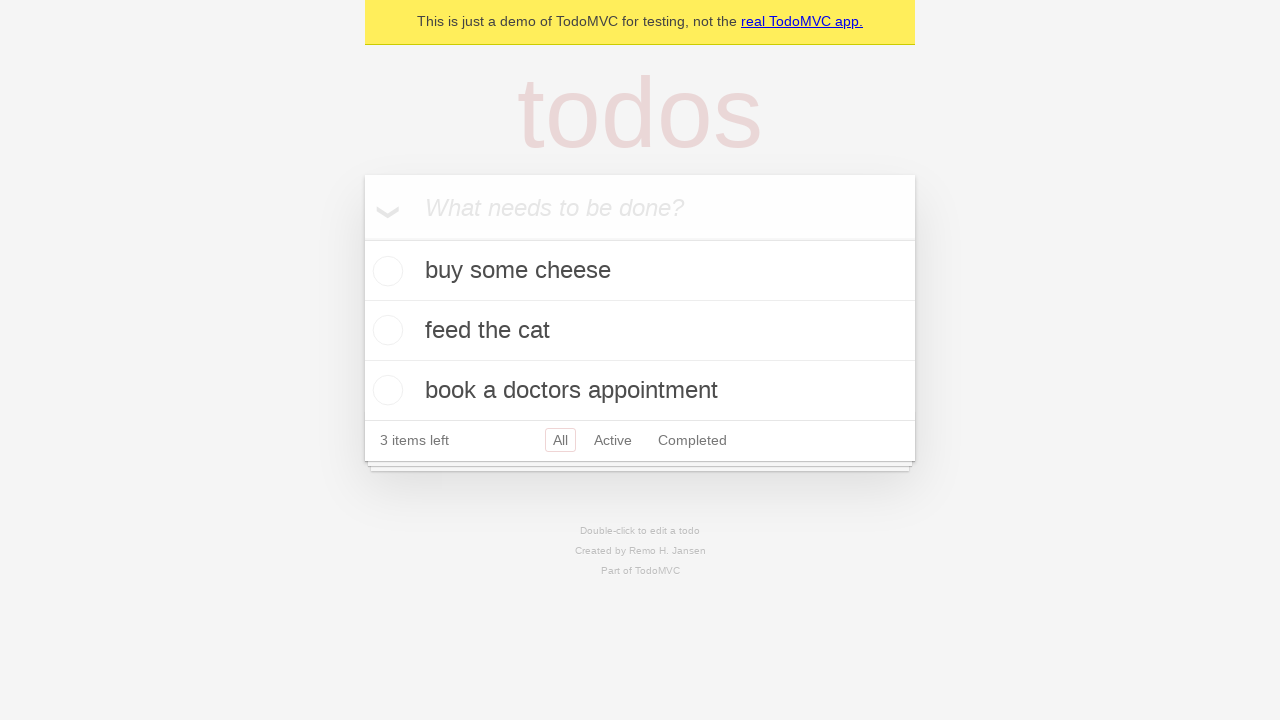

Clicked Active filter link at (613, 440) on internal:role=link[name="Active"i]
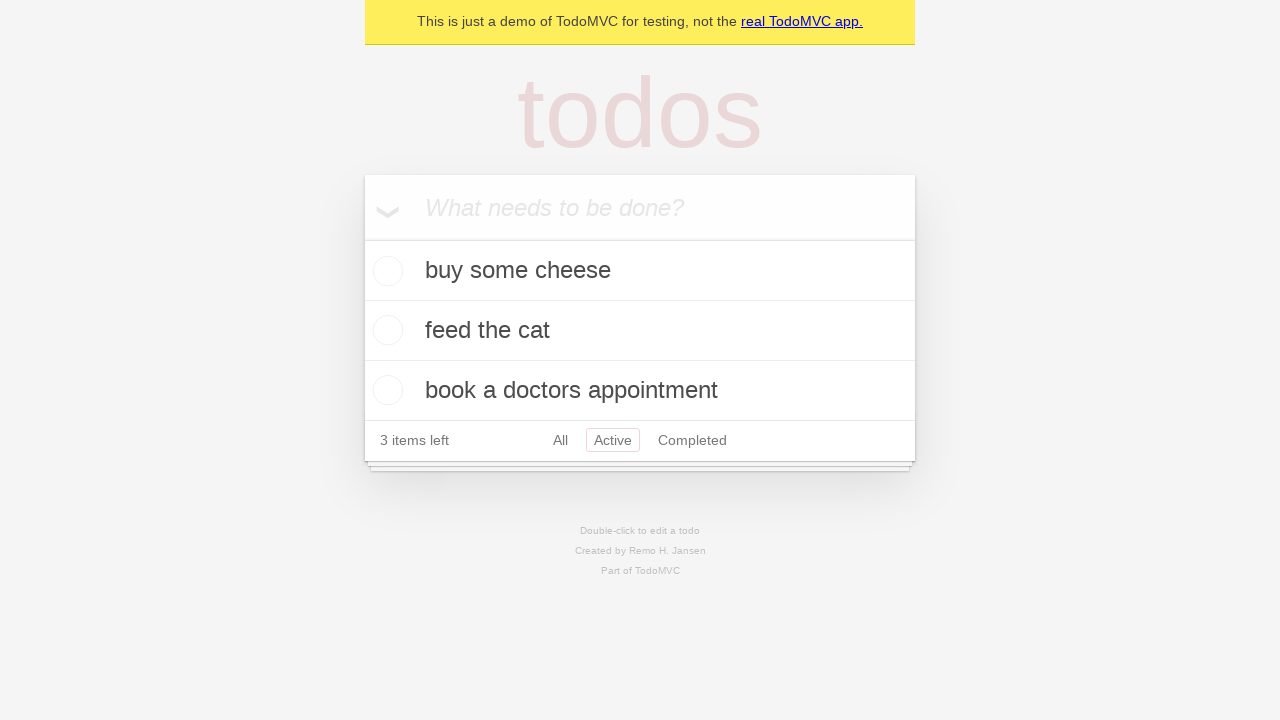

Clicked Completed filter link to verify it is now highlighted with selected class at (692, 440) on internal:role=link[name="Completed"i]
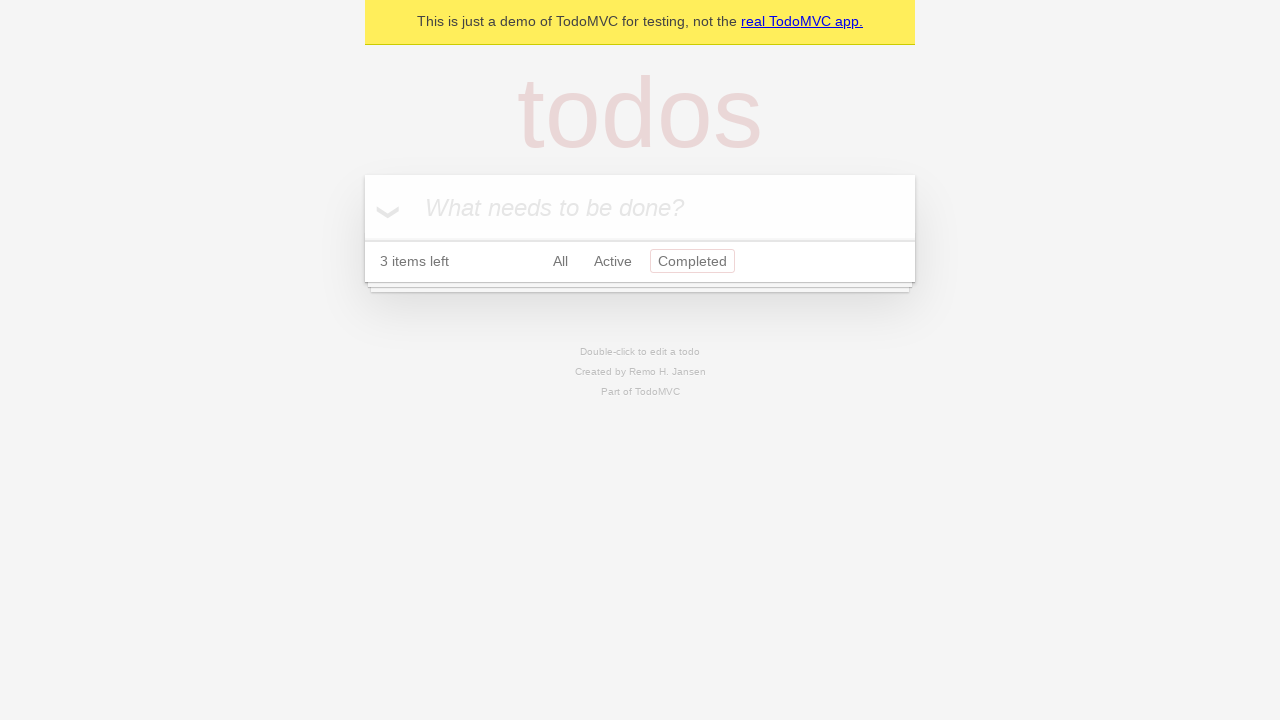

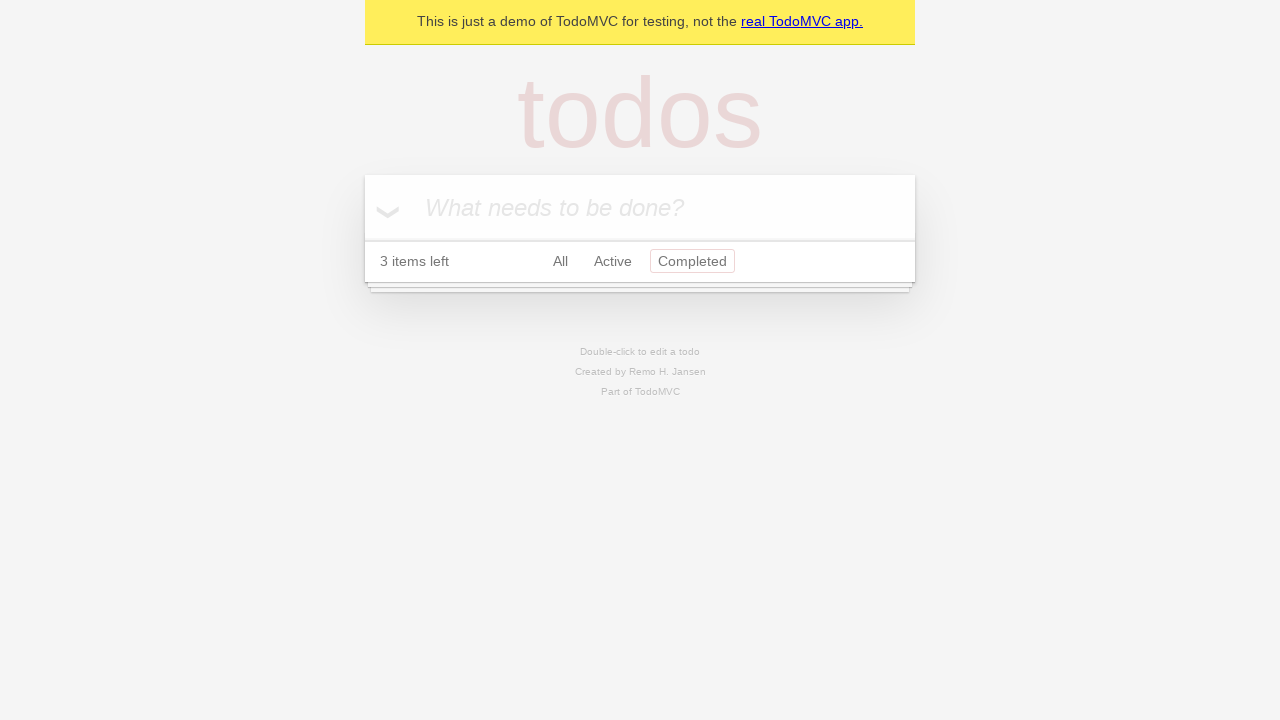